Tests a text box form by filling in full name, email, current address, and permanent address fields, then submitting the form and verifying the output is displayed

Starting URL: https://demoqa.com/text-box

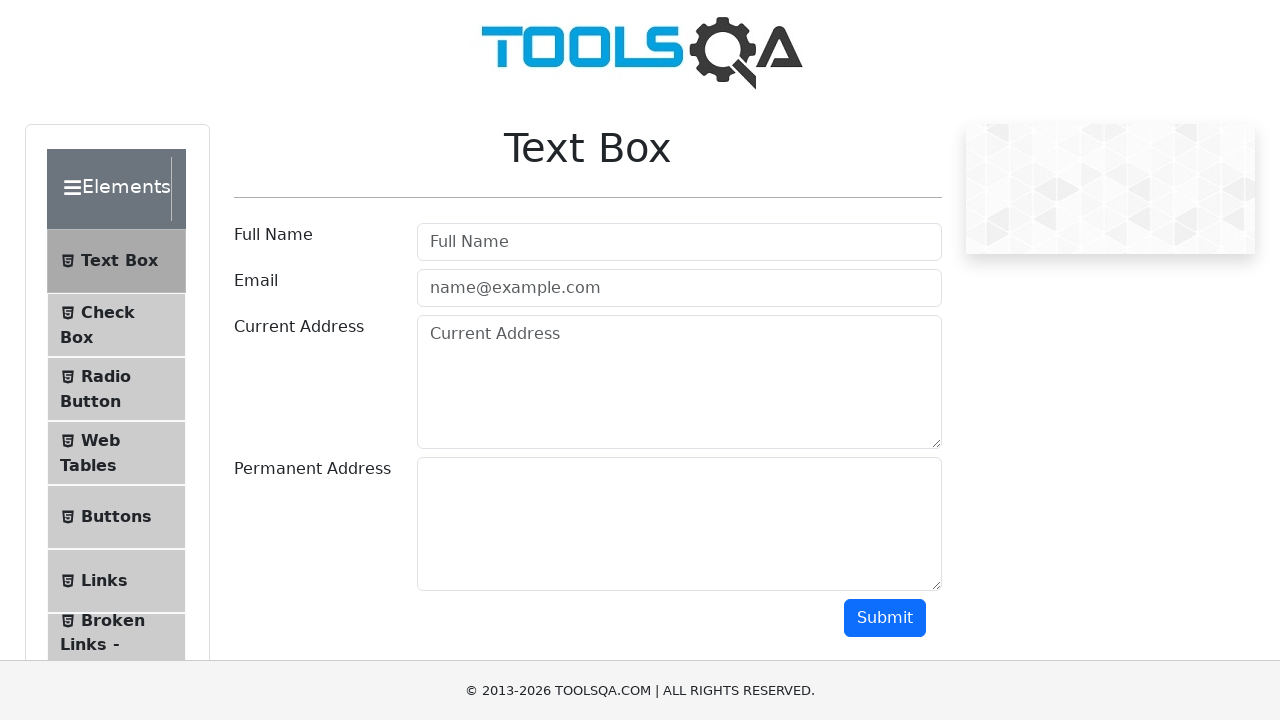

Filled full name field with 'John Smith' on #userName
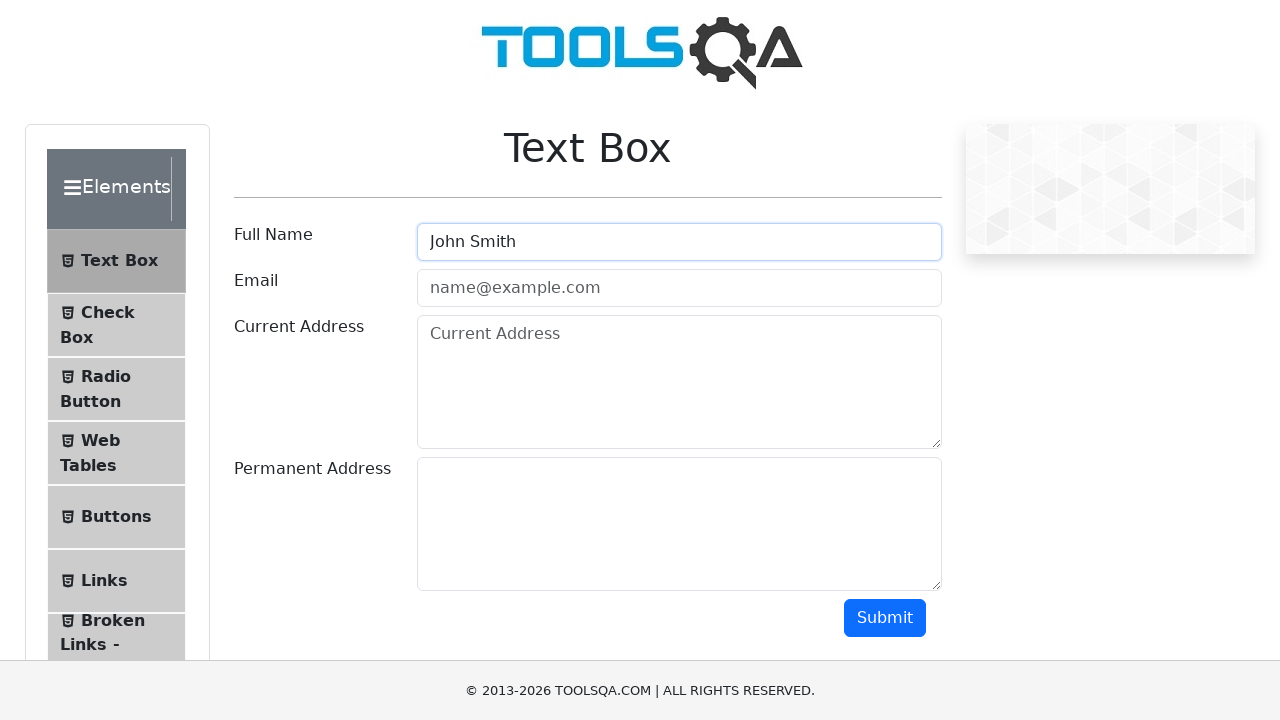

Filled email field with 'john.smith@example.com' on #userEmail
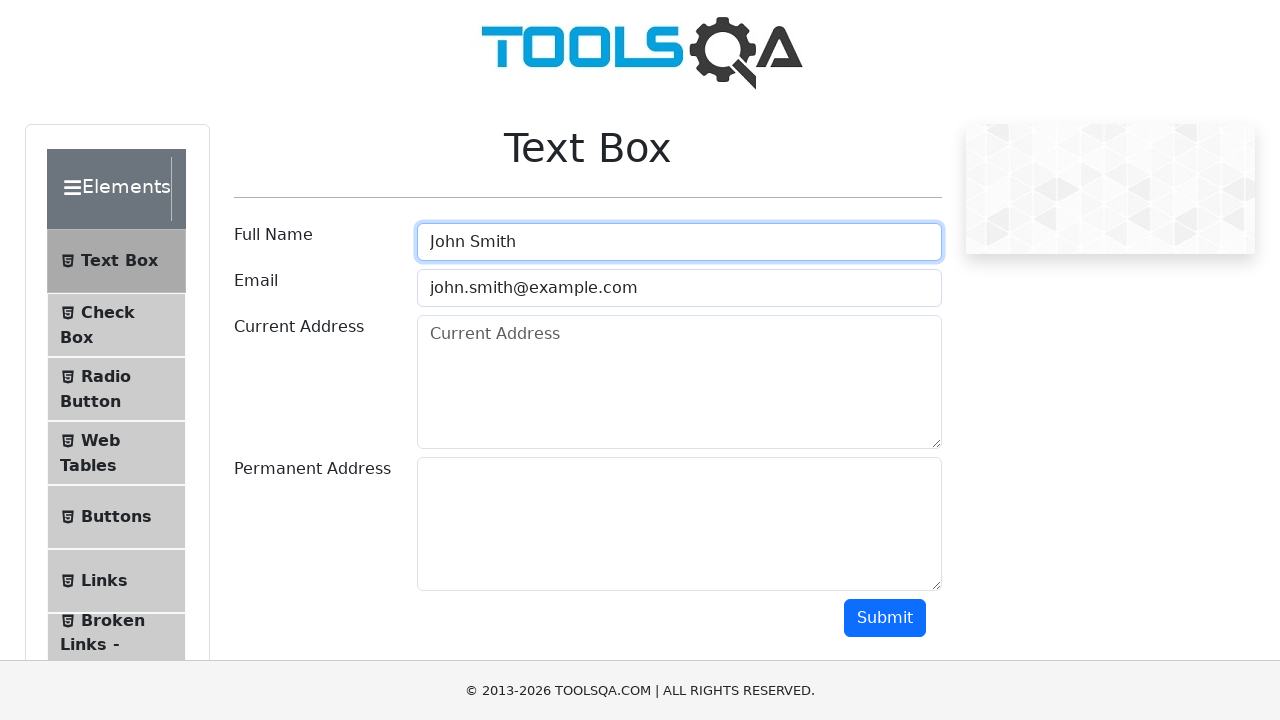

Filled current address field with '123 Main Street, Apt 4B, New York, NY 10001' on #currentAddress
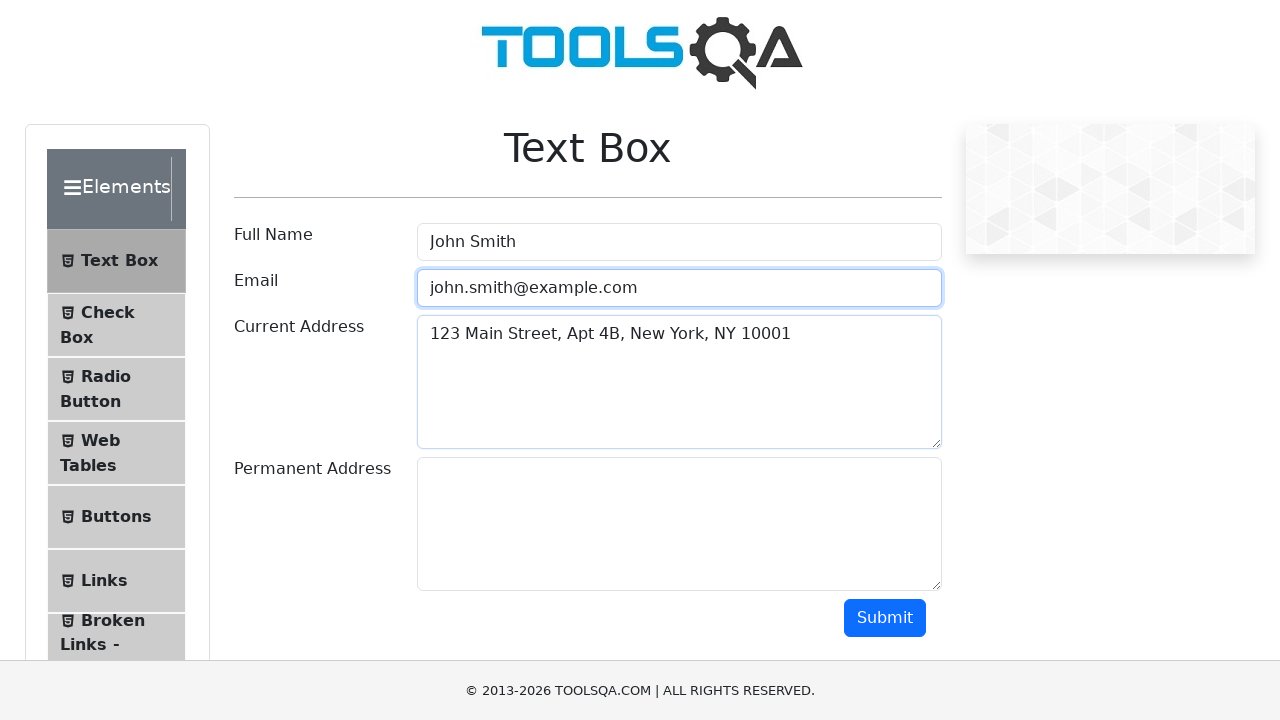

Filled permanent address field with '456 Oak Avenue, Springfield, IL 62701' on #permanentAddress
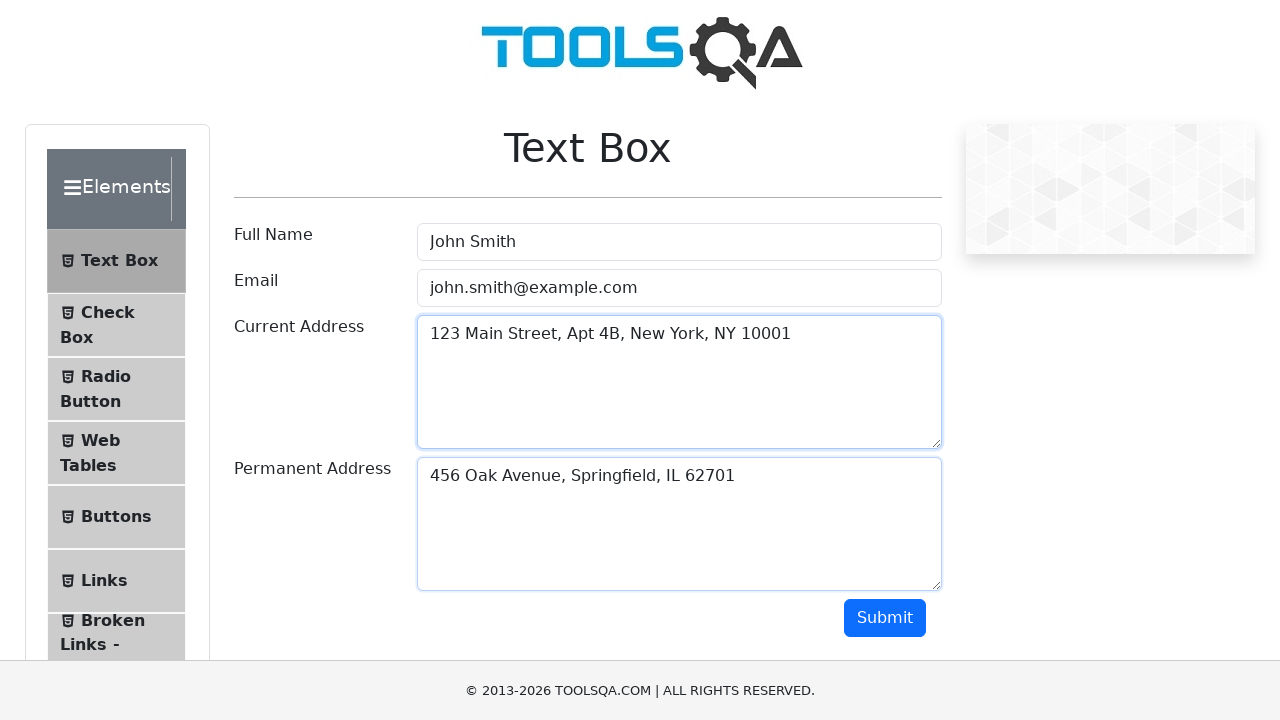

Scrolled down using arrow key
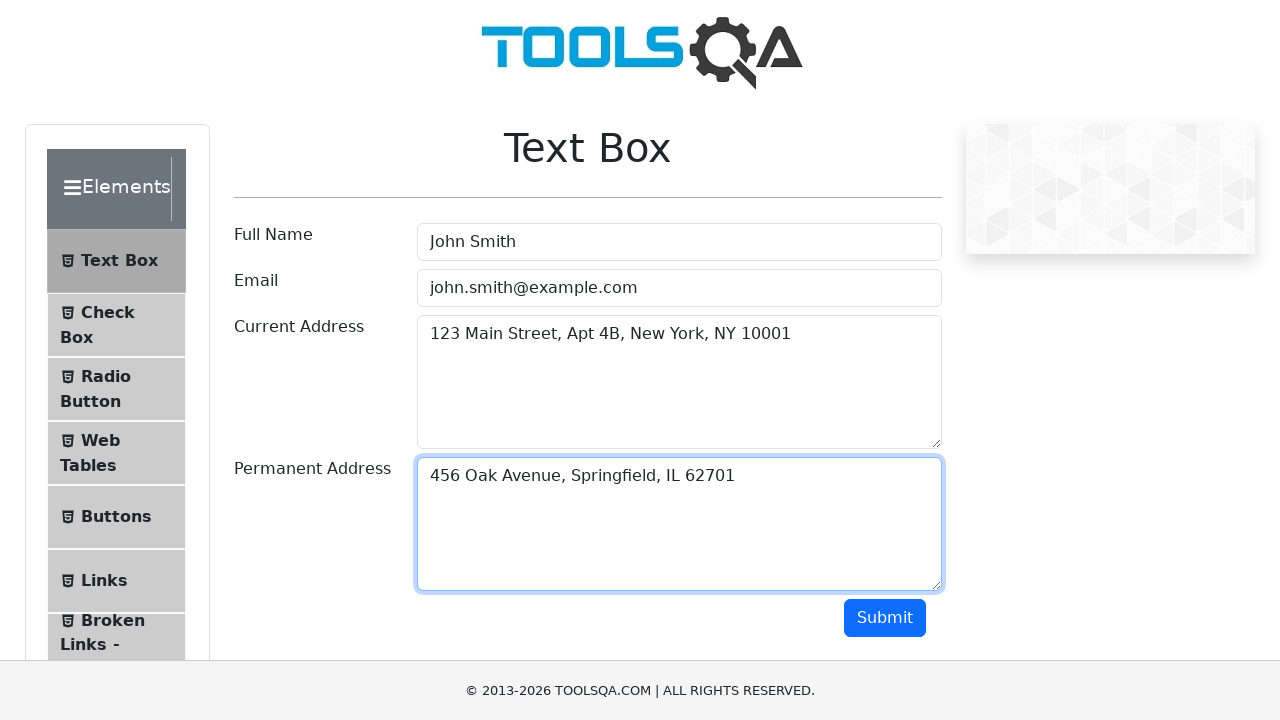

Clicked submit button to submit the form at (885, 618) on #submit
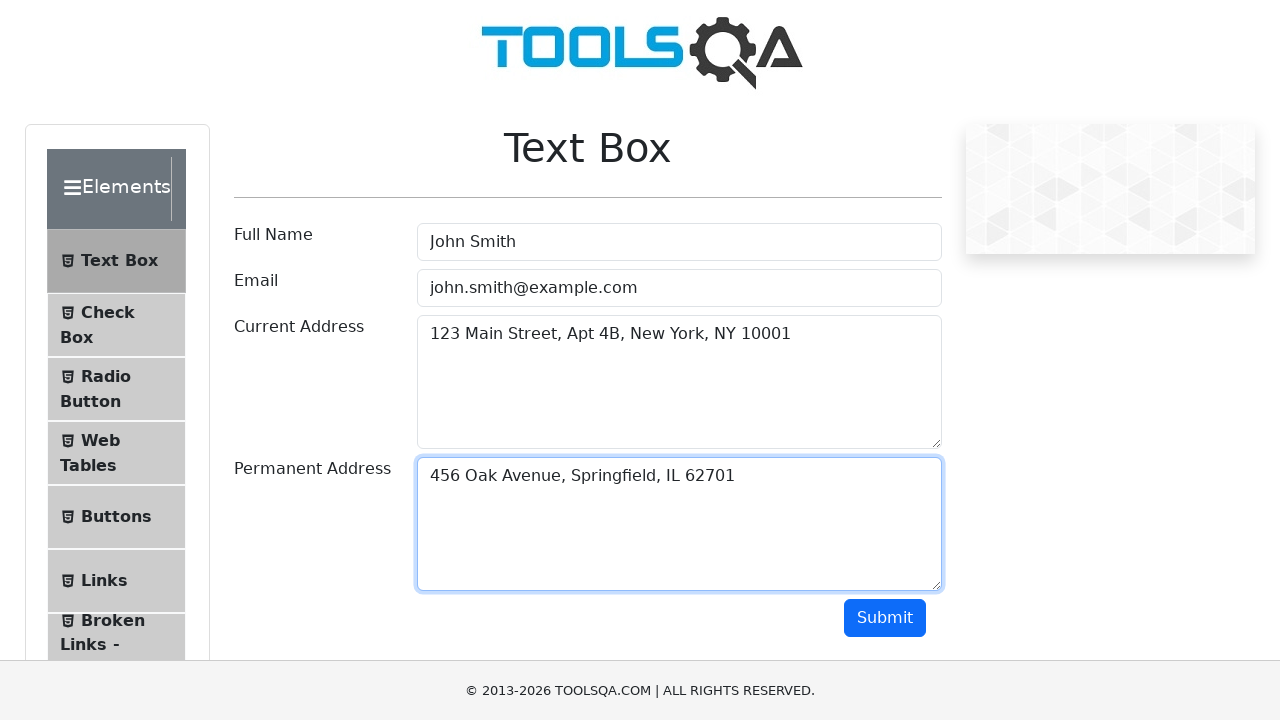

Output display appeared confirming form submission
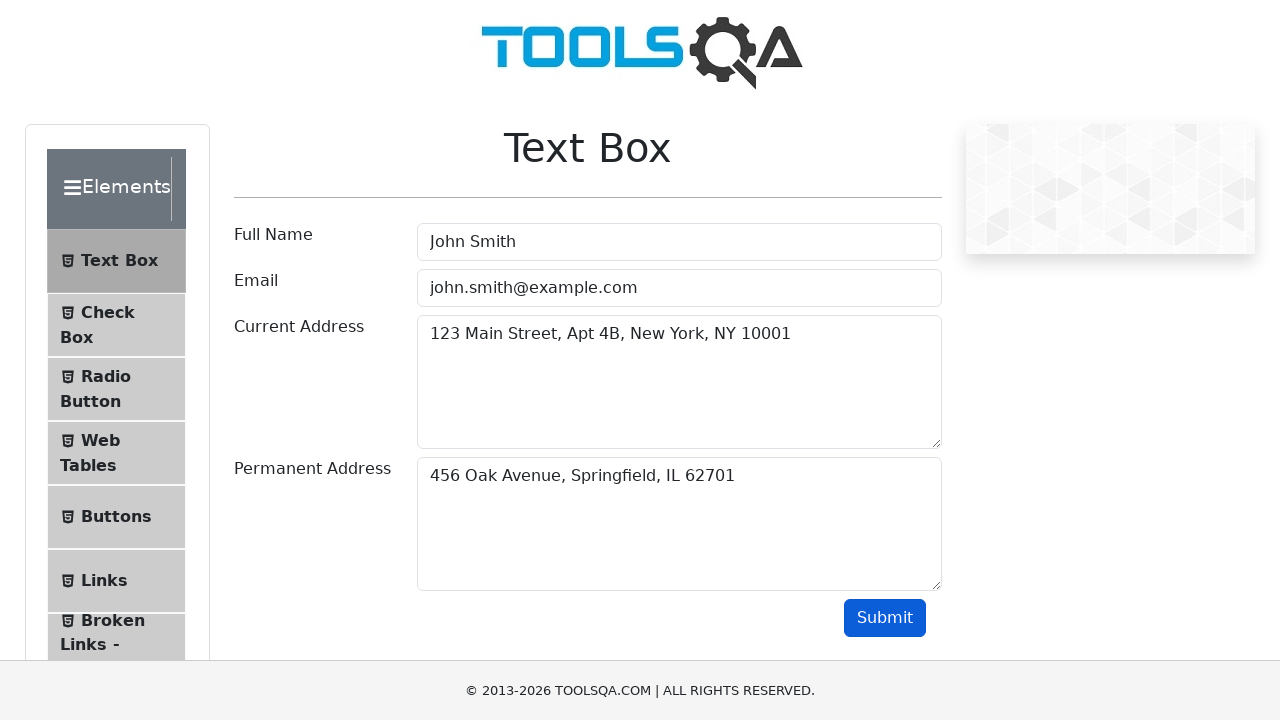

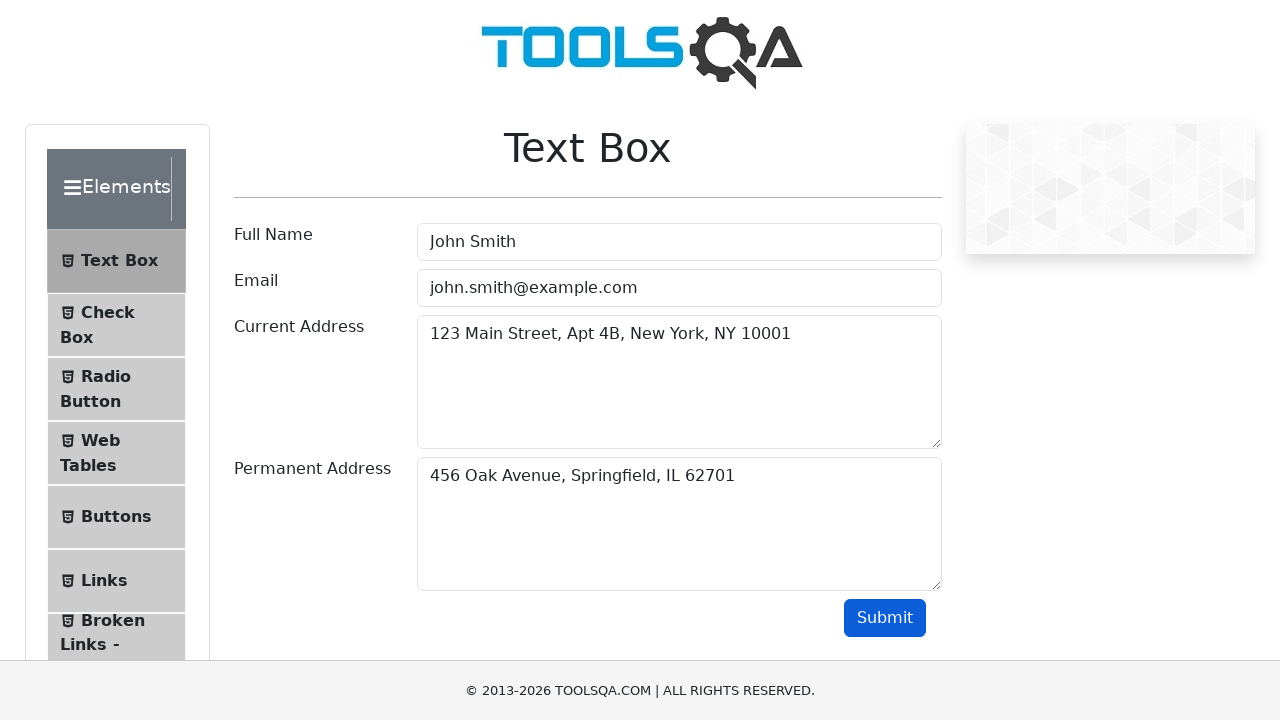